Tests window handling by clicking a link that opens a new window, then switching to the new window and verifying the title changes from "Windows" to "New Window"

Starting URL: https://practice.cydeo.com/windows

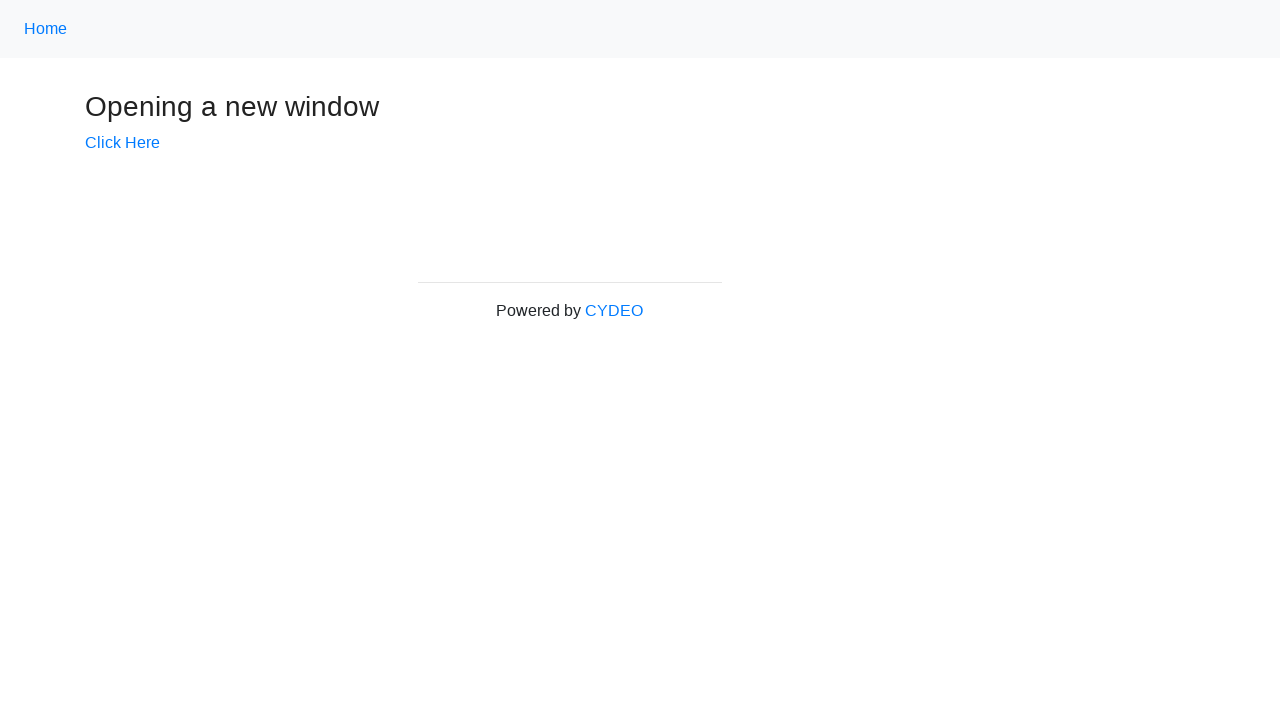

Verified initial page title is 'Windows'
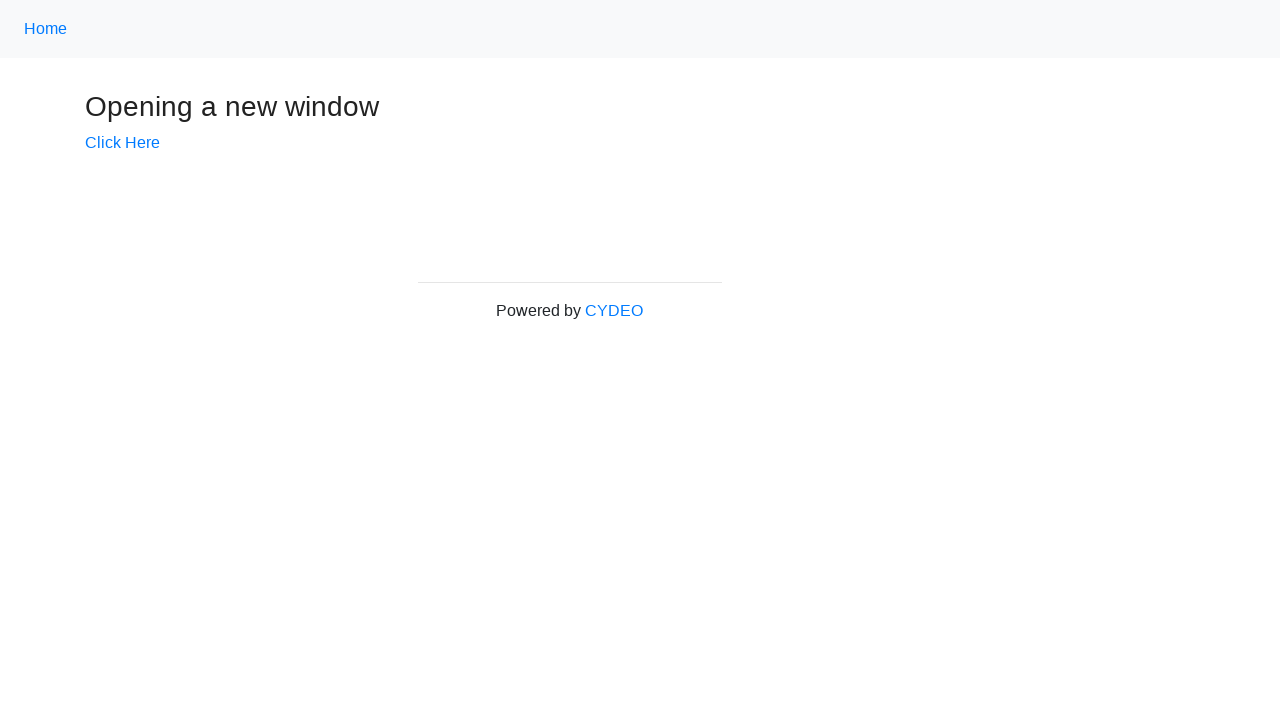

Clicked 'Click Here' link to open new window at (122, 143) on xpath=//a[text()='Click Here']
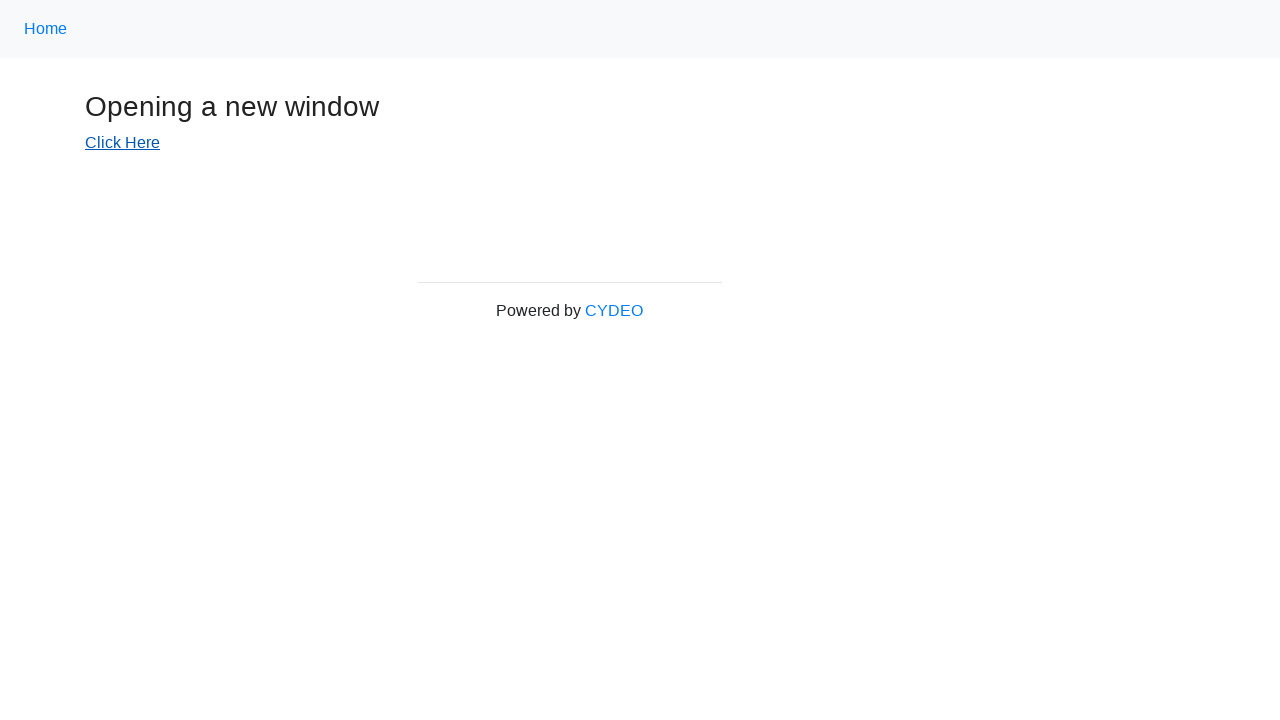

Captured new window/page object
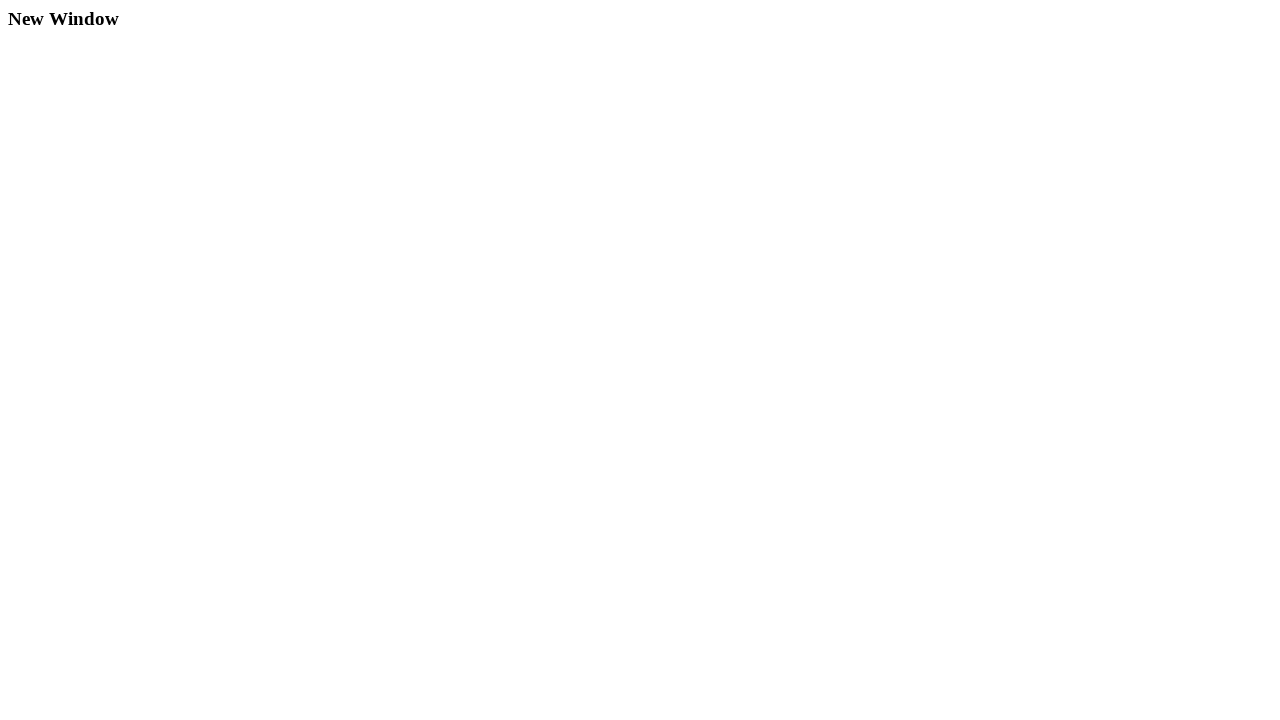

New window finished loading
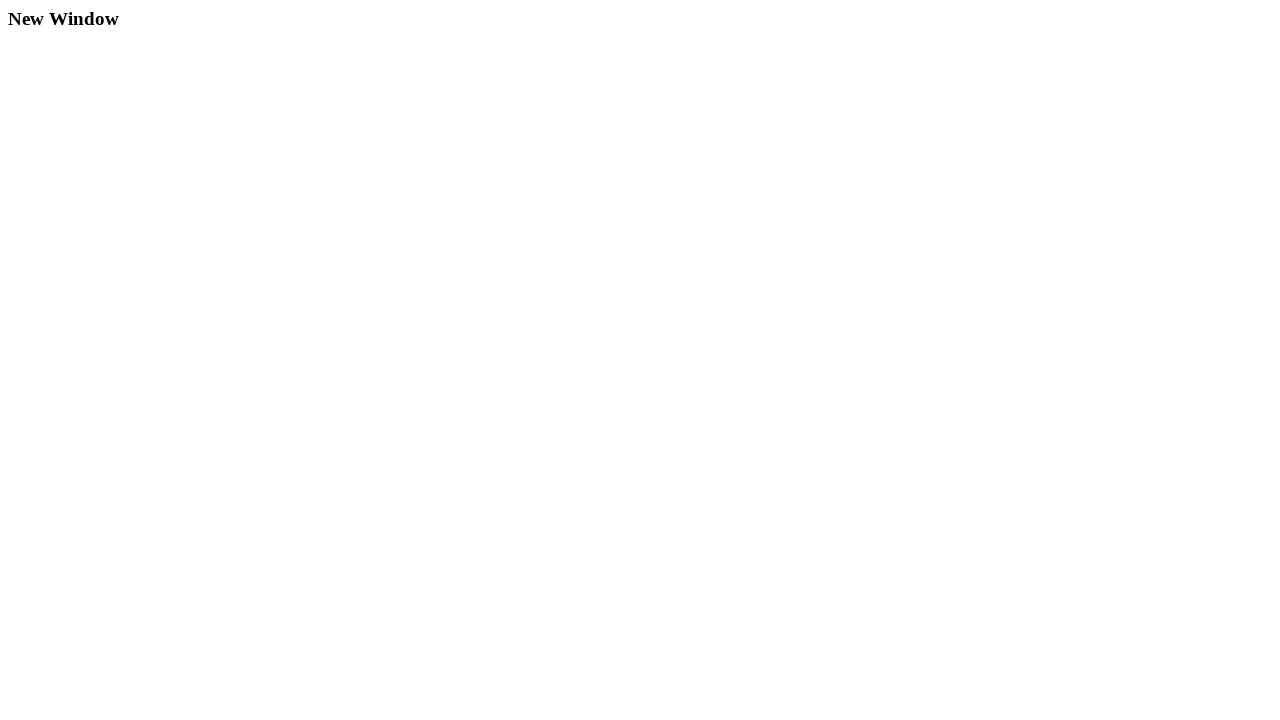

Verified new window title is 'New Window'
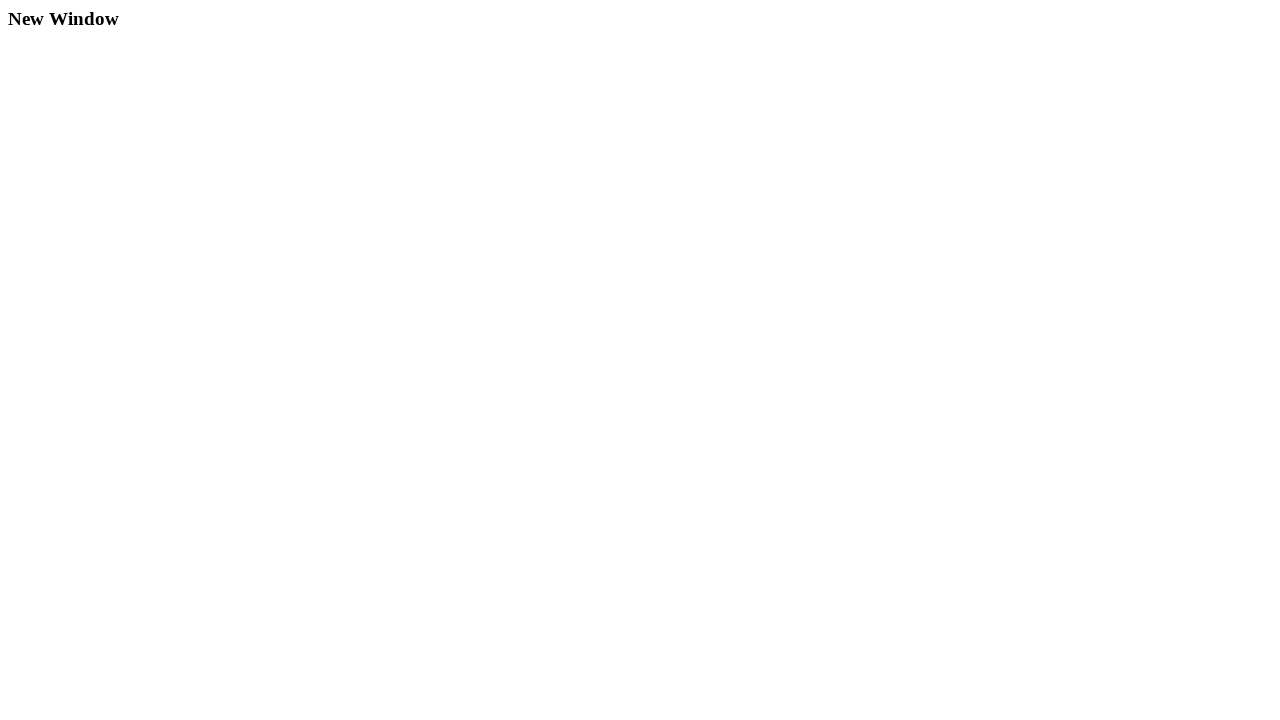

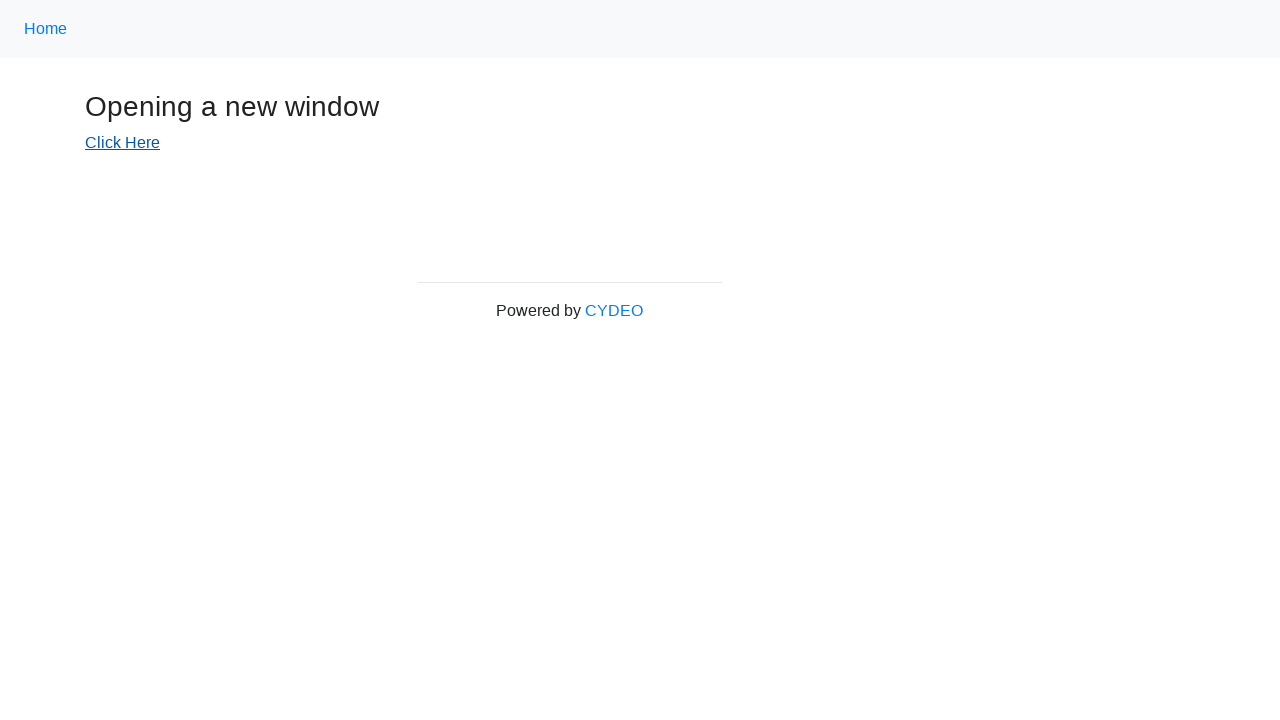